Tests sorting the Due column in ascending order on table2 using semantic class-based selectors, verifying values are properly sorted

Starting URL: http://the-internet.herokuapp.com/tables

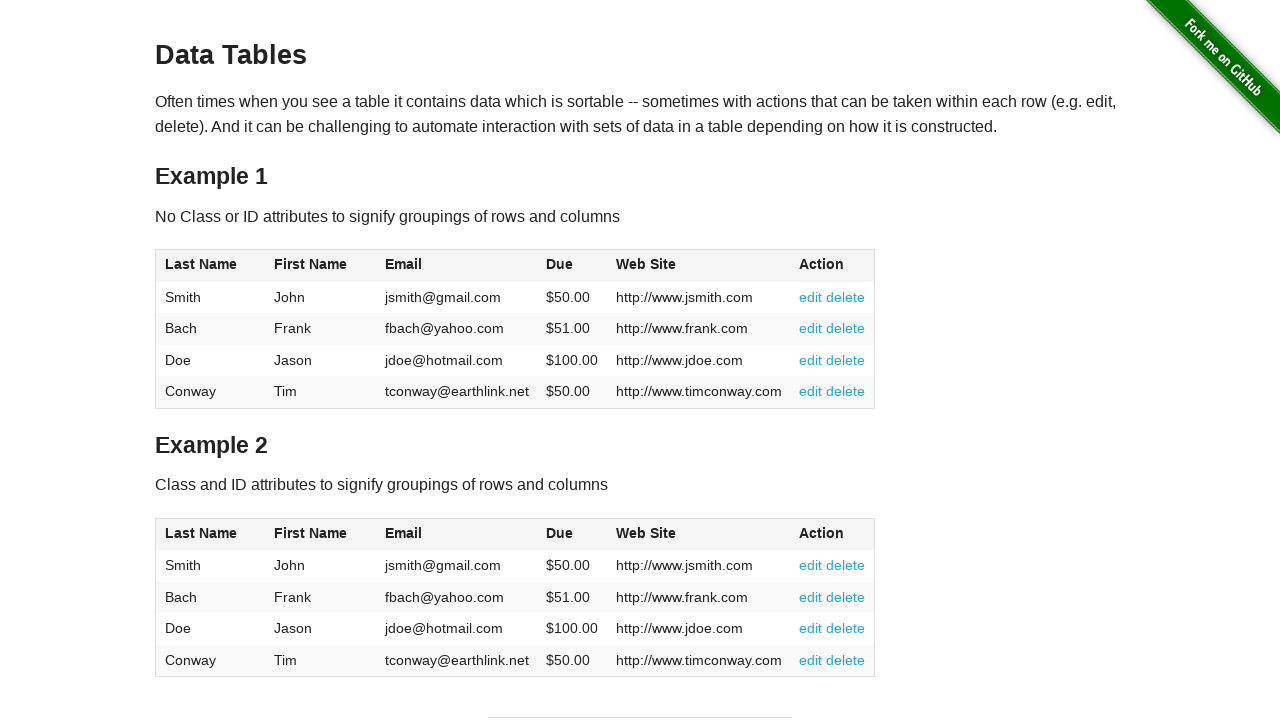

Clicked Due column header in table2 to sort at (560, 533) on #table2 thead .dues
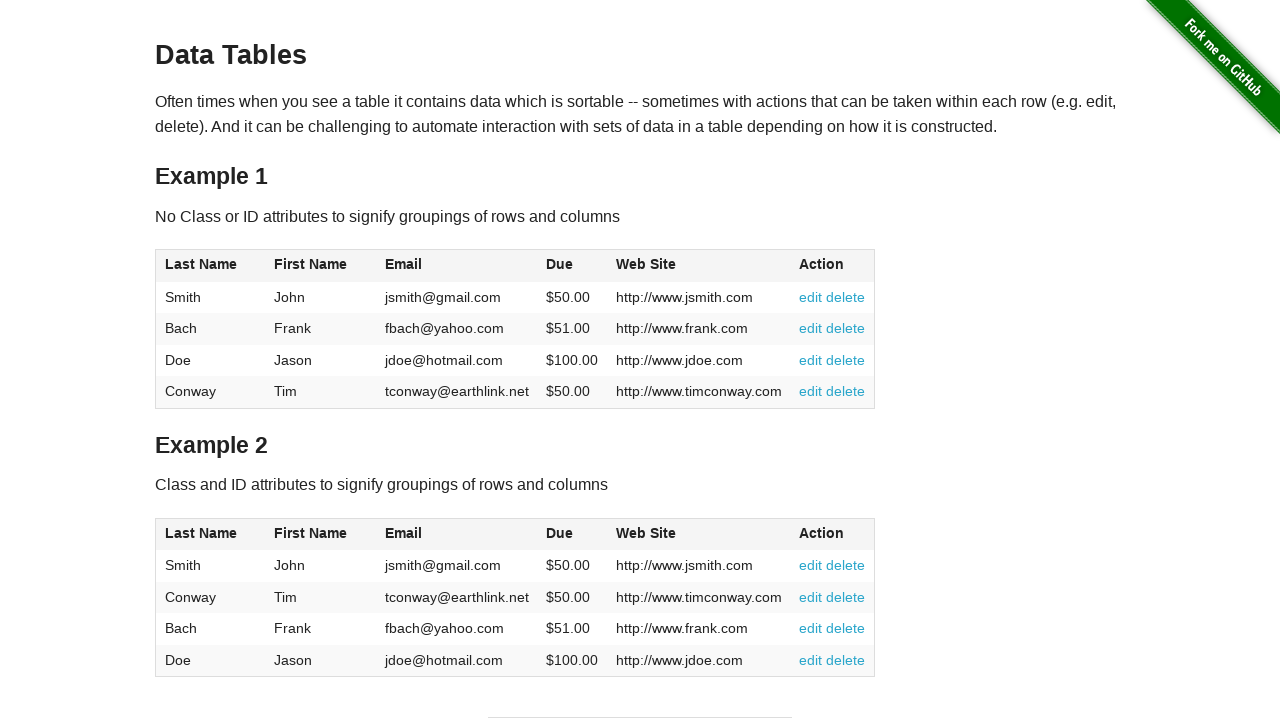

Verified Due column data is present in table2 tbody
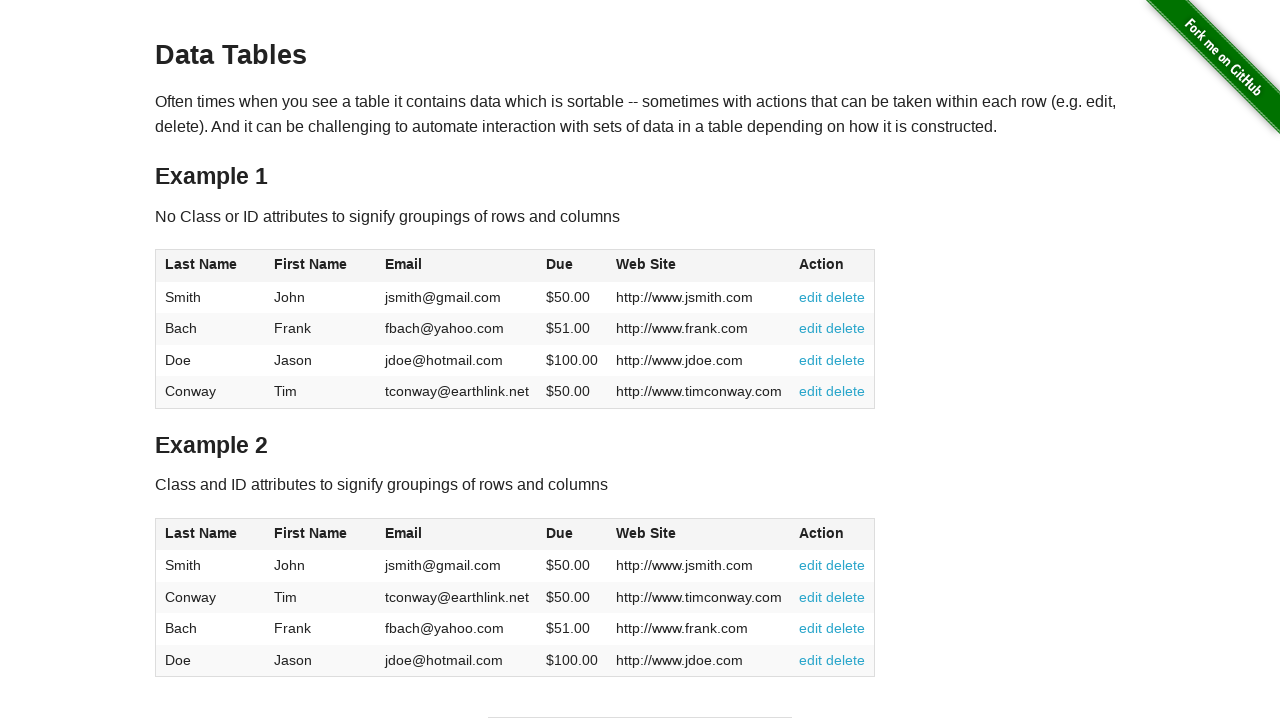

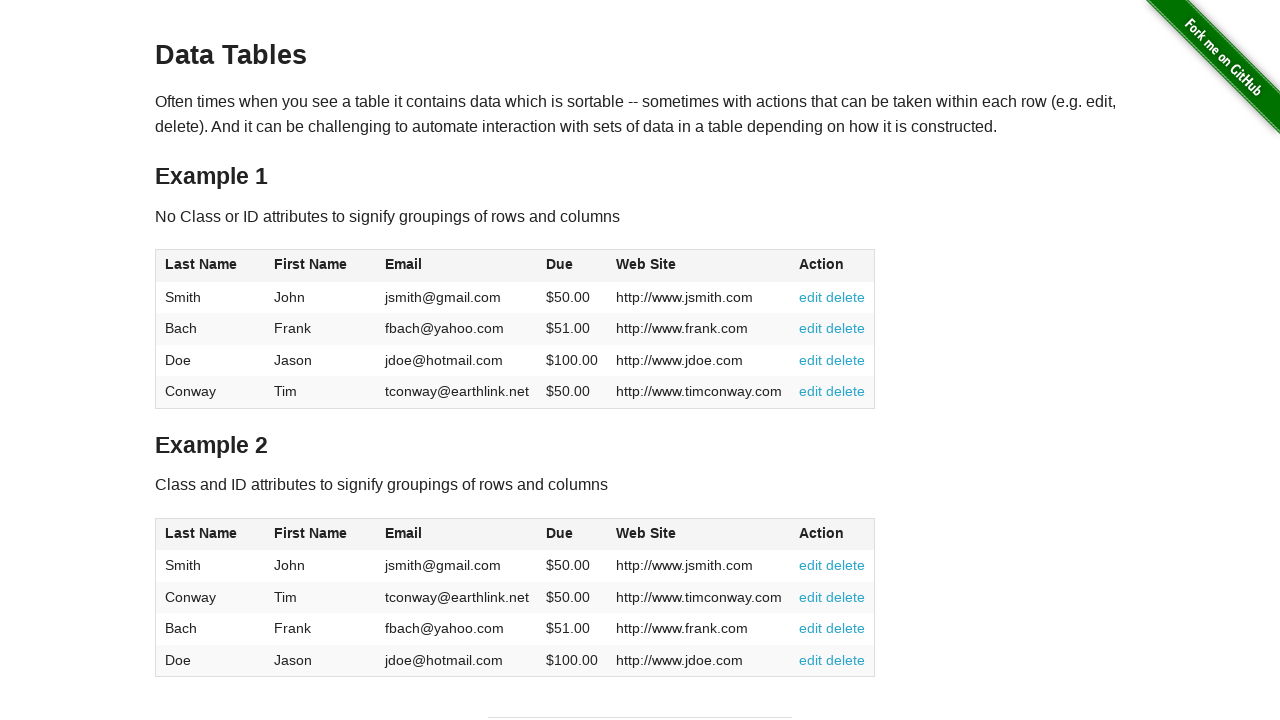